Tests browser window handling by clicking the "New Window" button twice and then closing child windows

Starting URL: https://demoqa.com/browser-windows

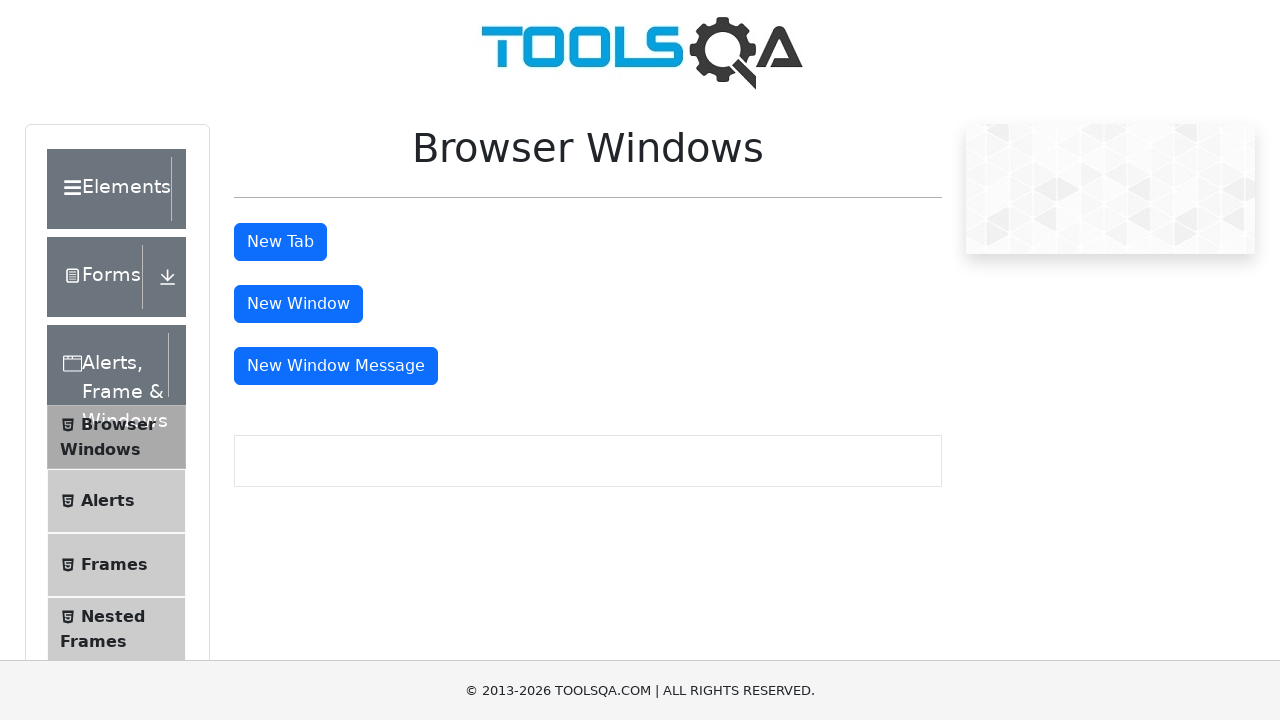

Clicked 'New Window' button (iteration 1) at (298, 304) on #windowButton
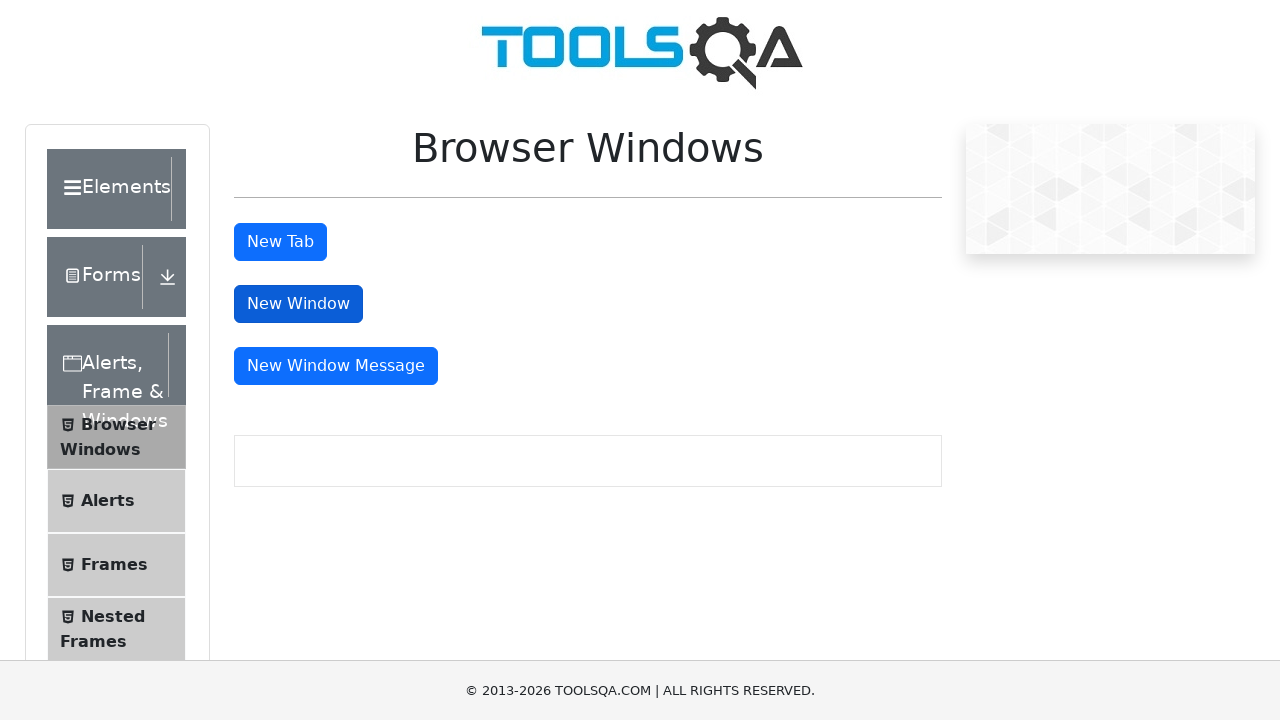

New window opened (iteration 1)
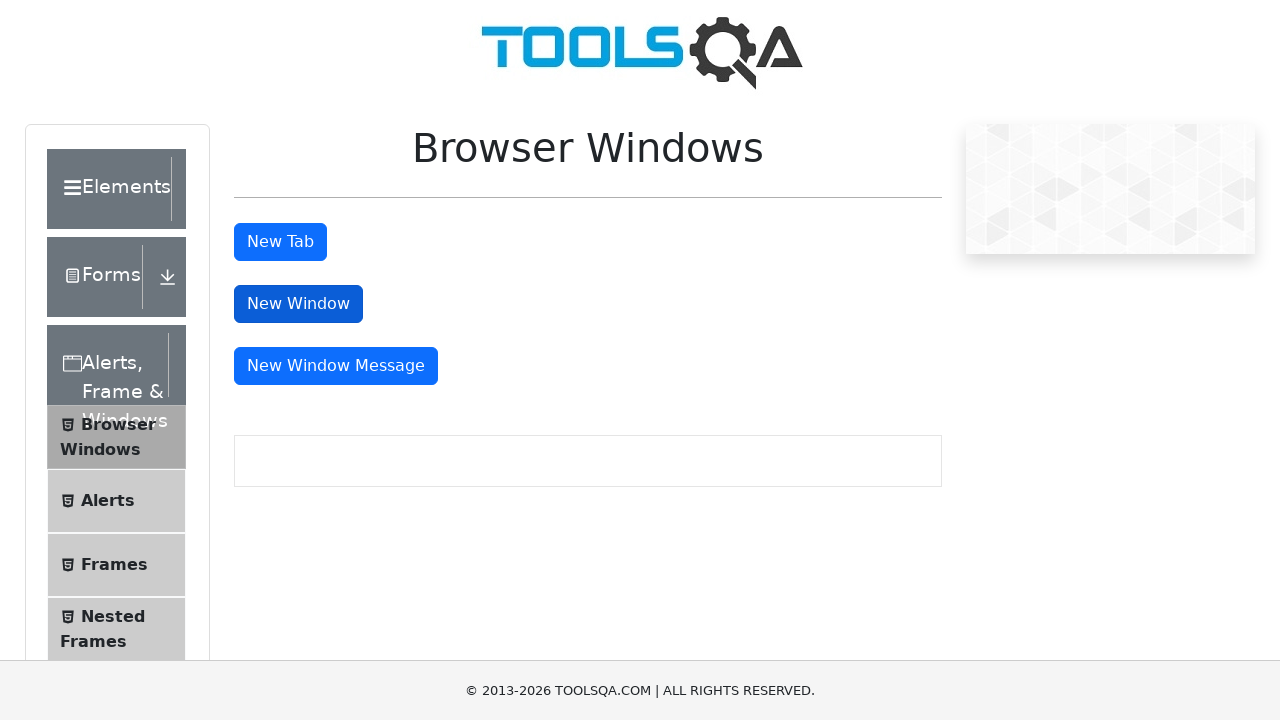

Waited 2 seconds for window to load (iteration 1)
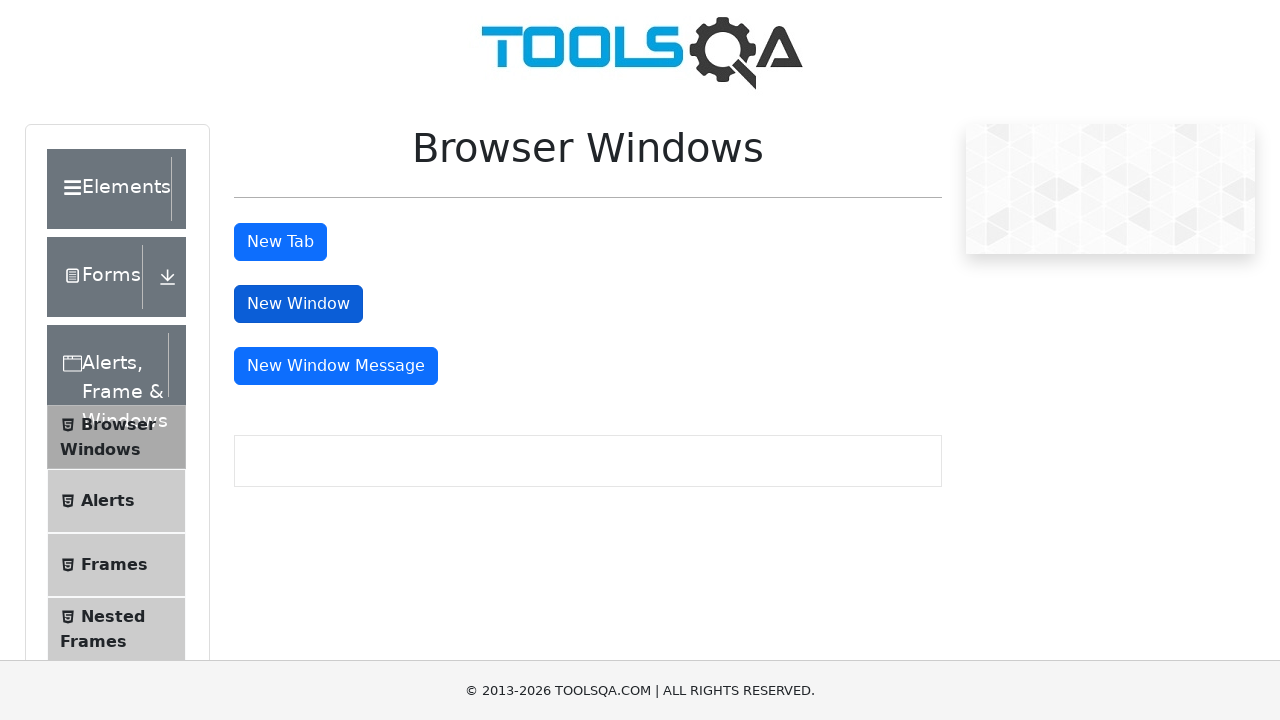

Clicked 'New Window' button (iteration 2) at (298, 304) on #windowButton
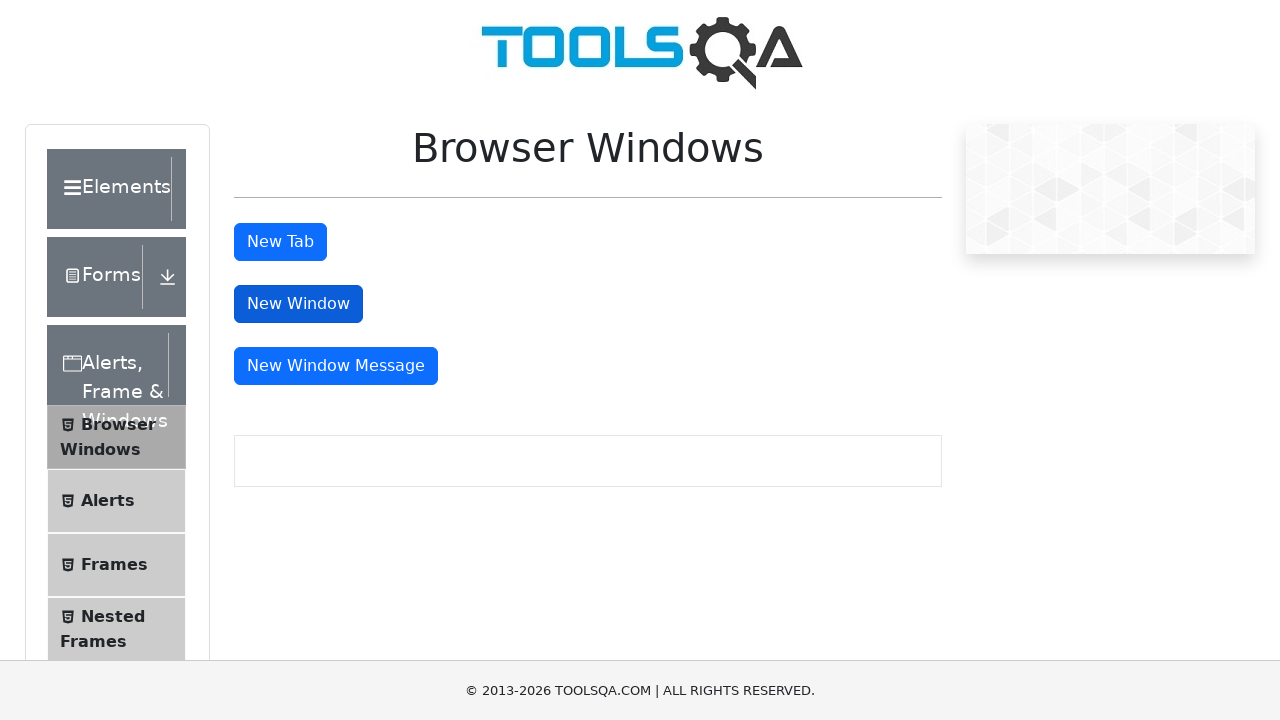

New window opened (iteration 2)
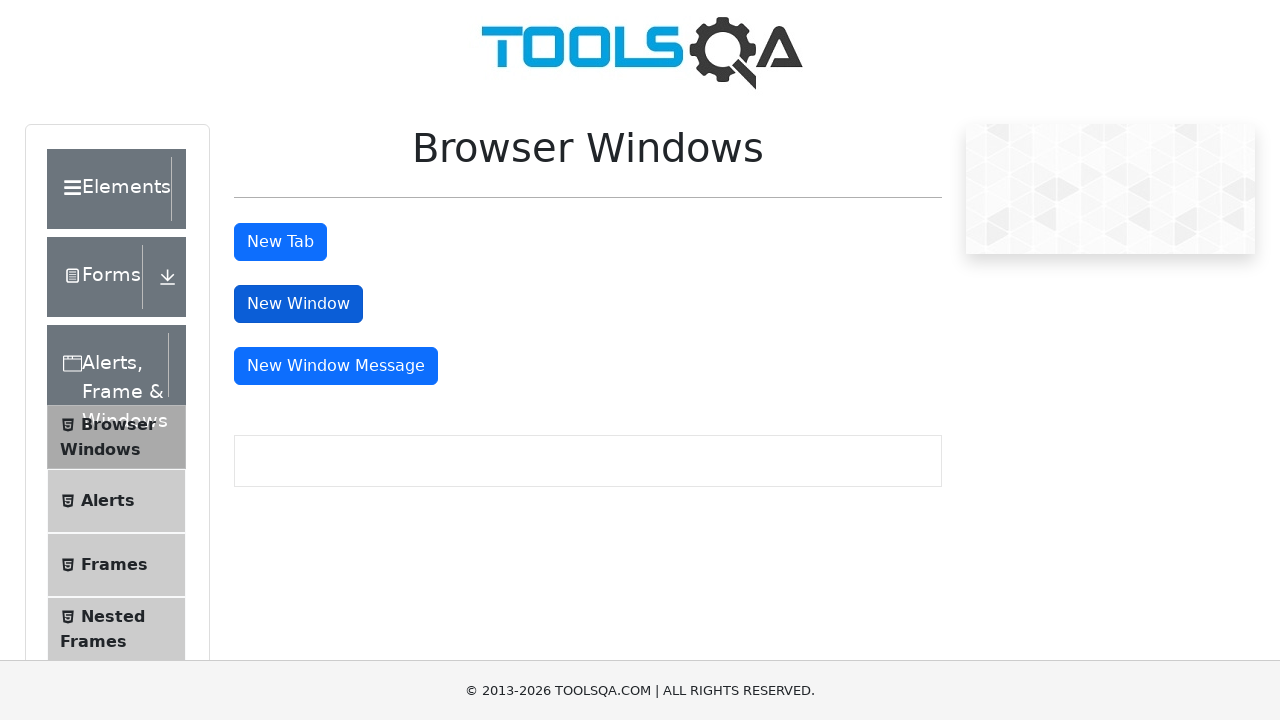

Waited 2 seconds for window to load (iteration 2)
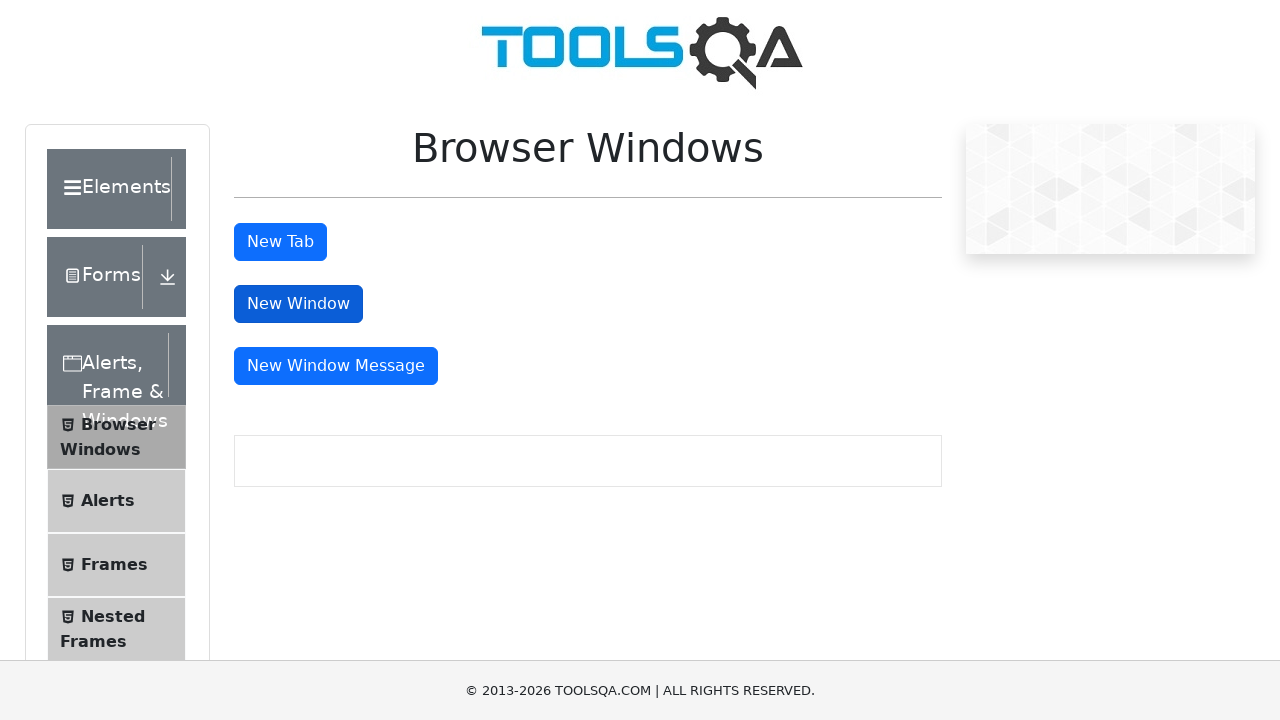

Closed a child window
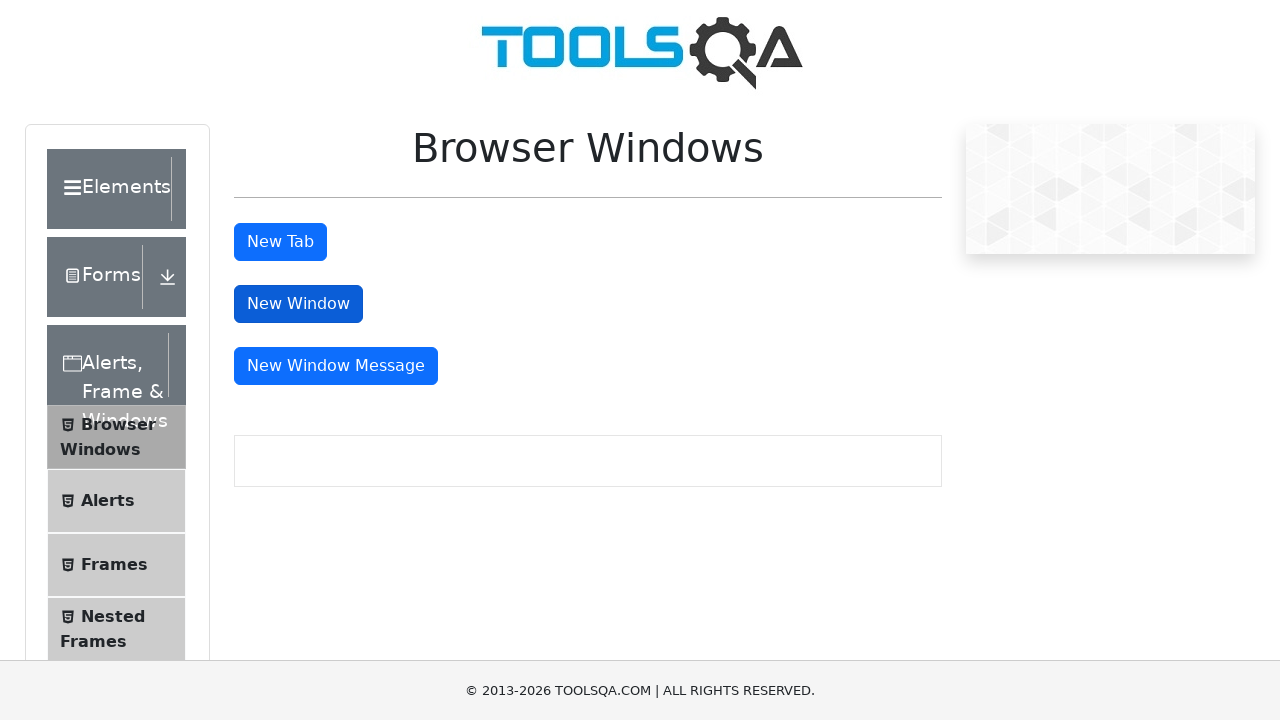

Closed a child window
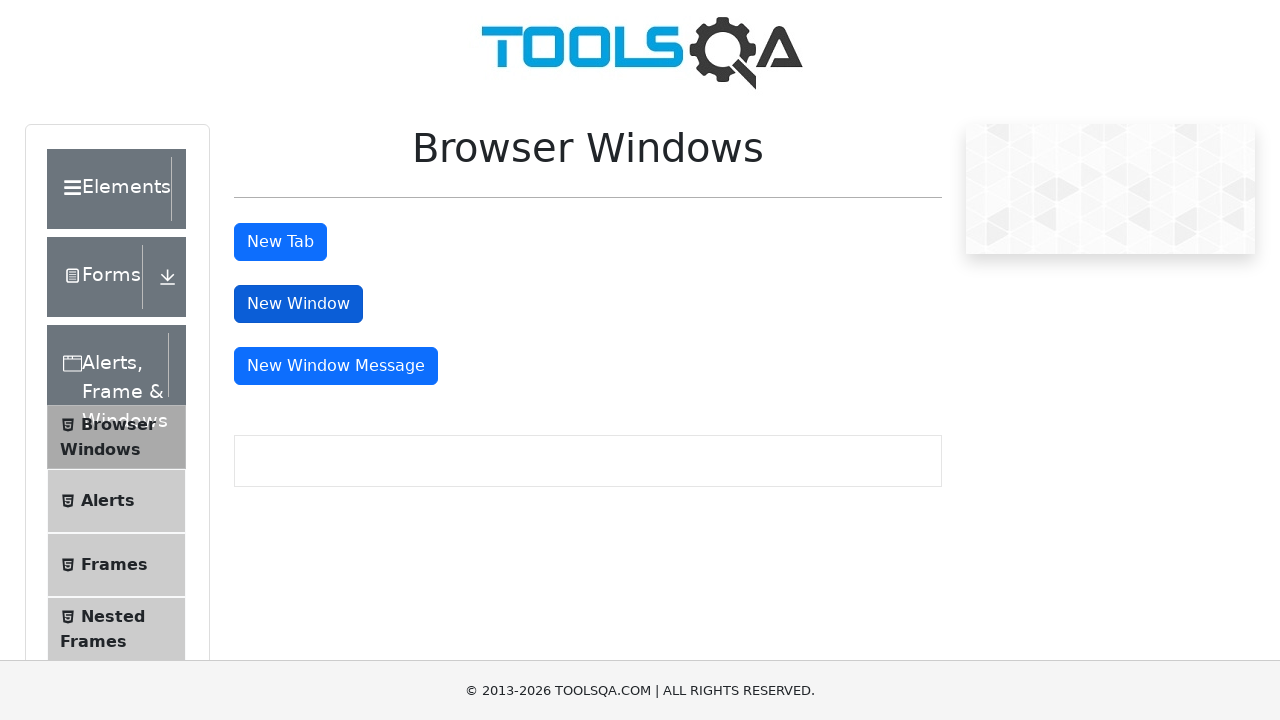

Brought parent window to front
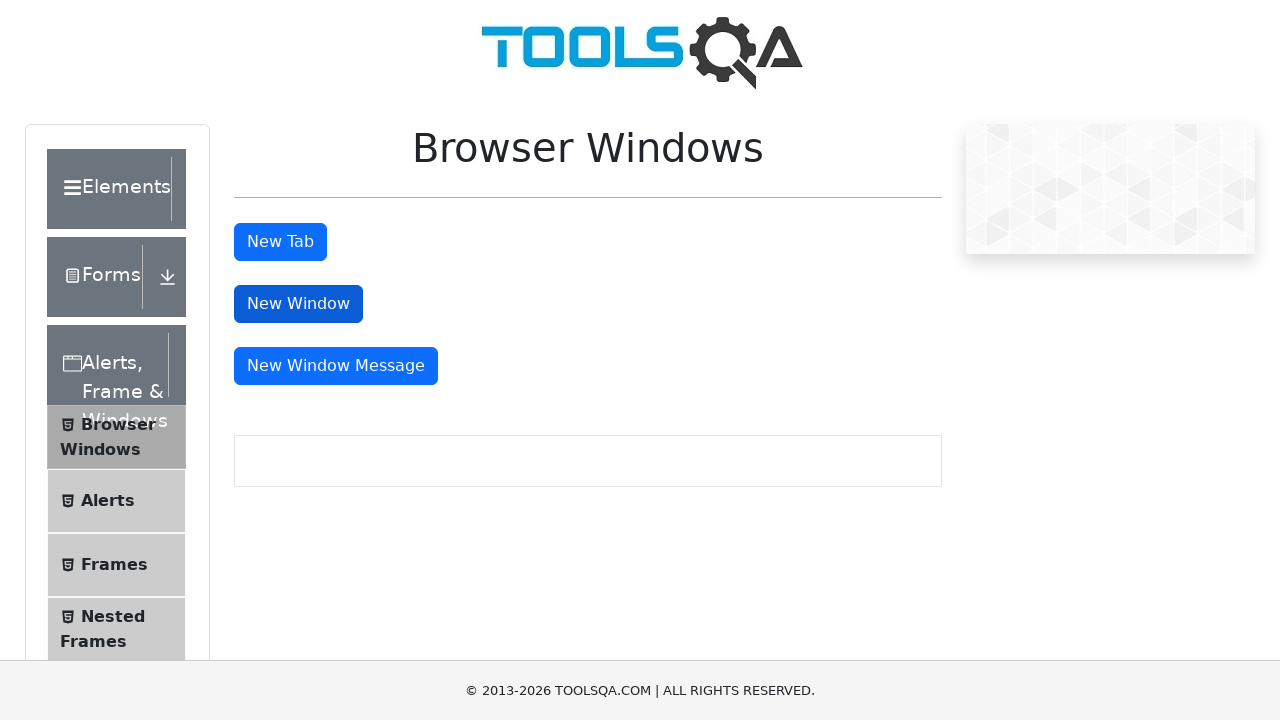

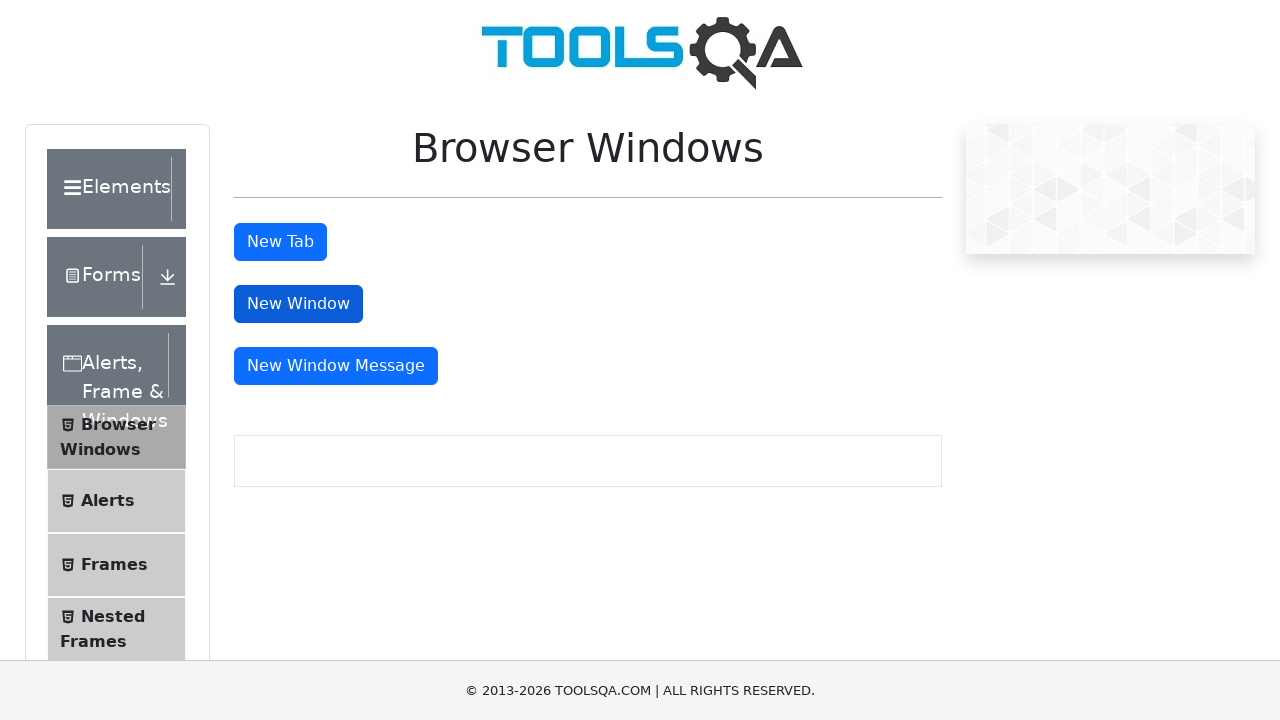